Tests if the Get Started button is visible in the viewport

Starting URL: https://webdriver.io

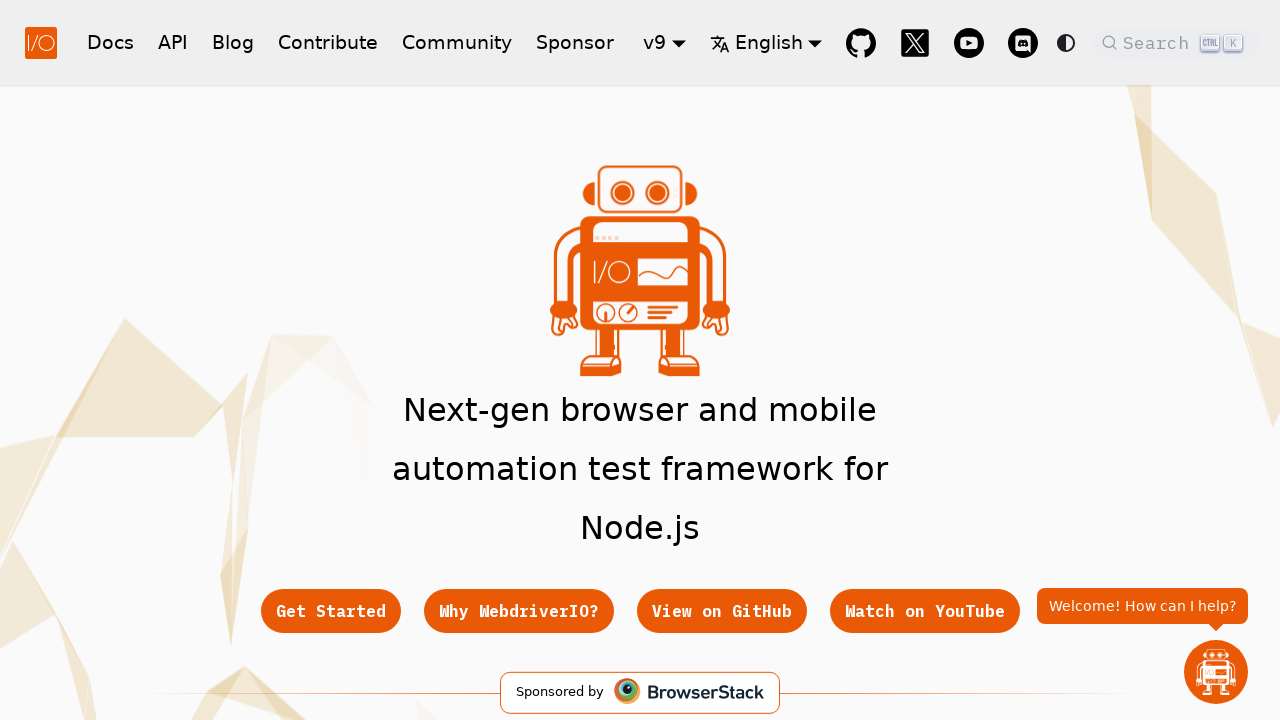

Navigated to https://webdriver.io
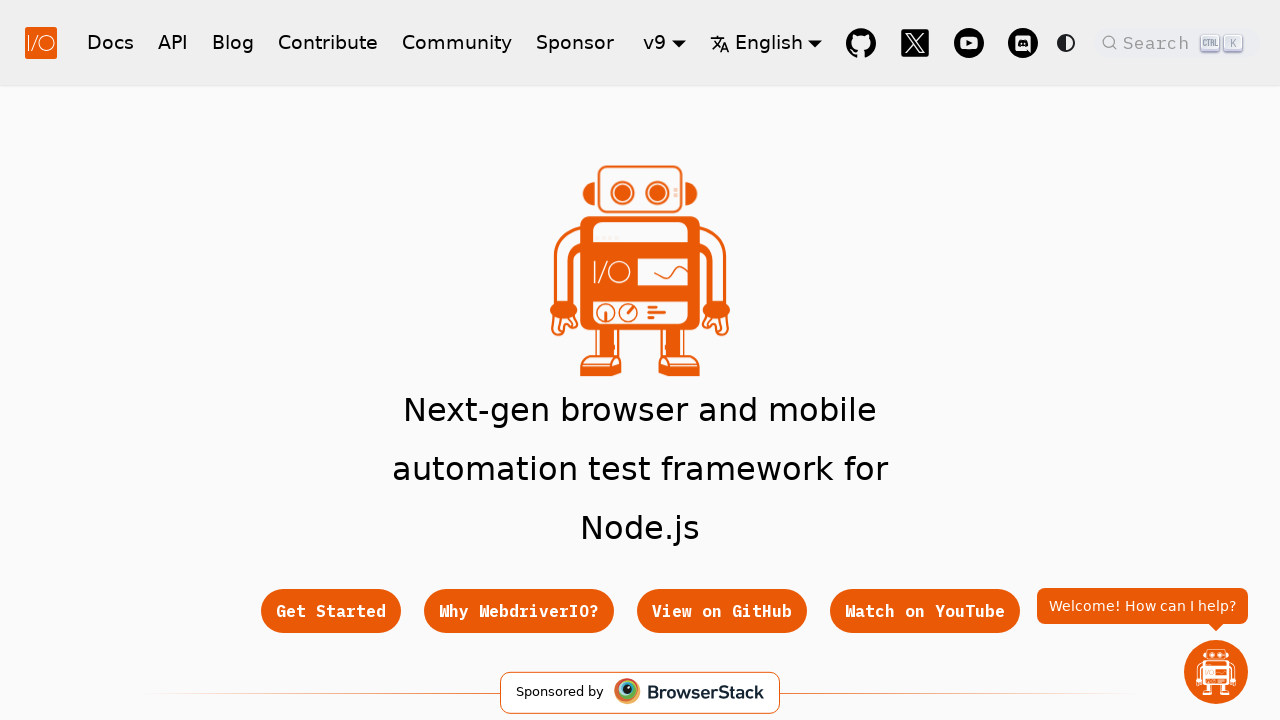

Get Started button is visible in the viewport
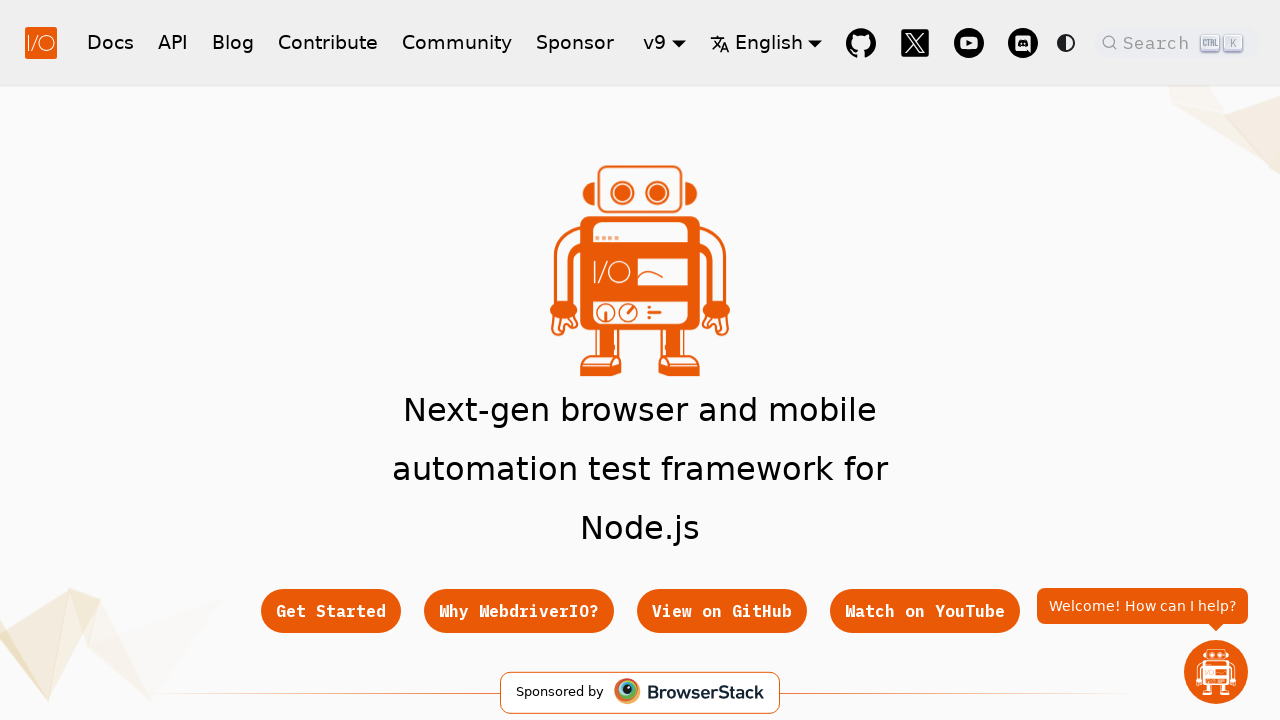

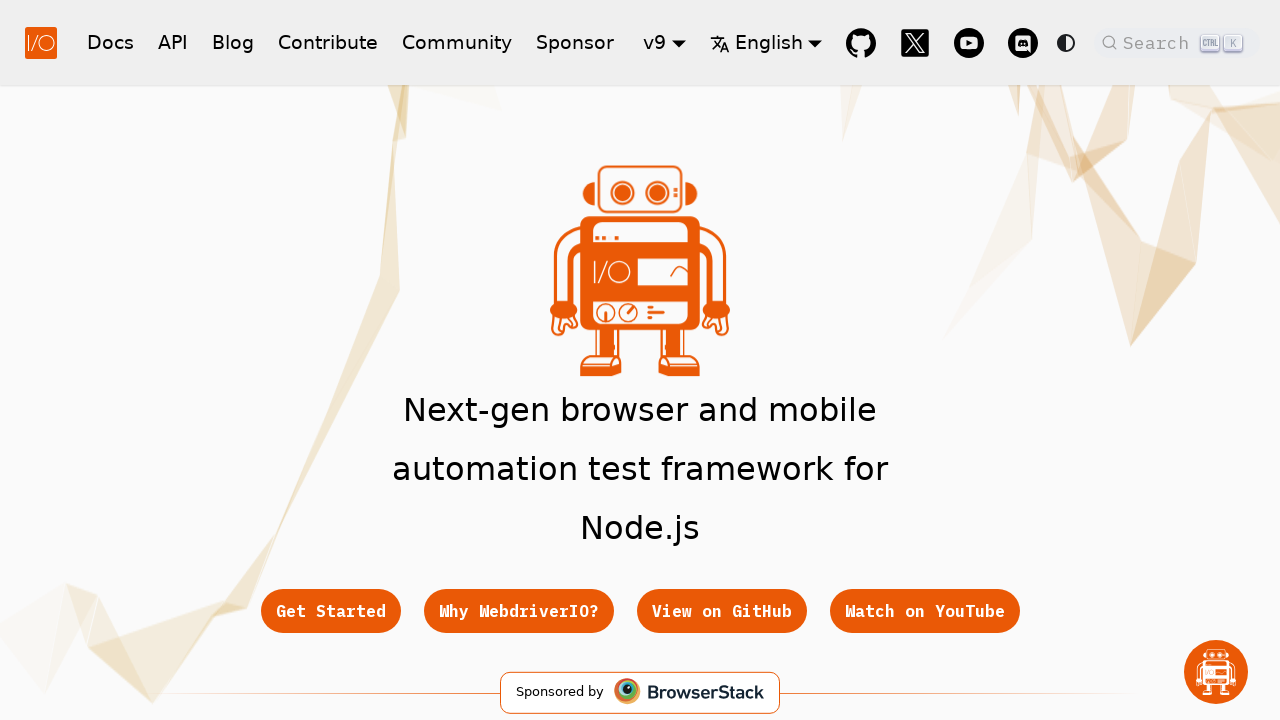